Tests the AcquireAngel website's About page navigation, including horizontal navigation bar links, image carousel controls, footer social media links, and email subscription form

Starting URL: https://www.acquireangel.com/

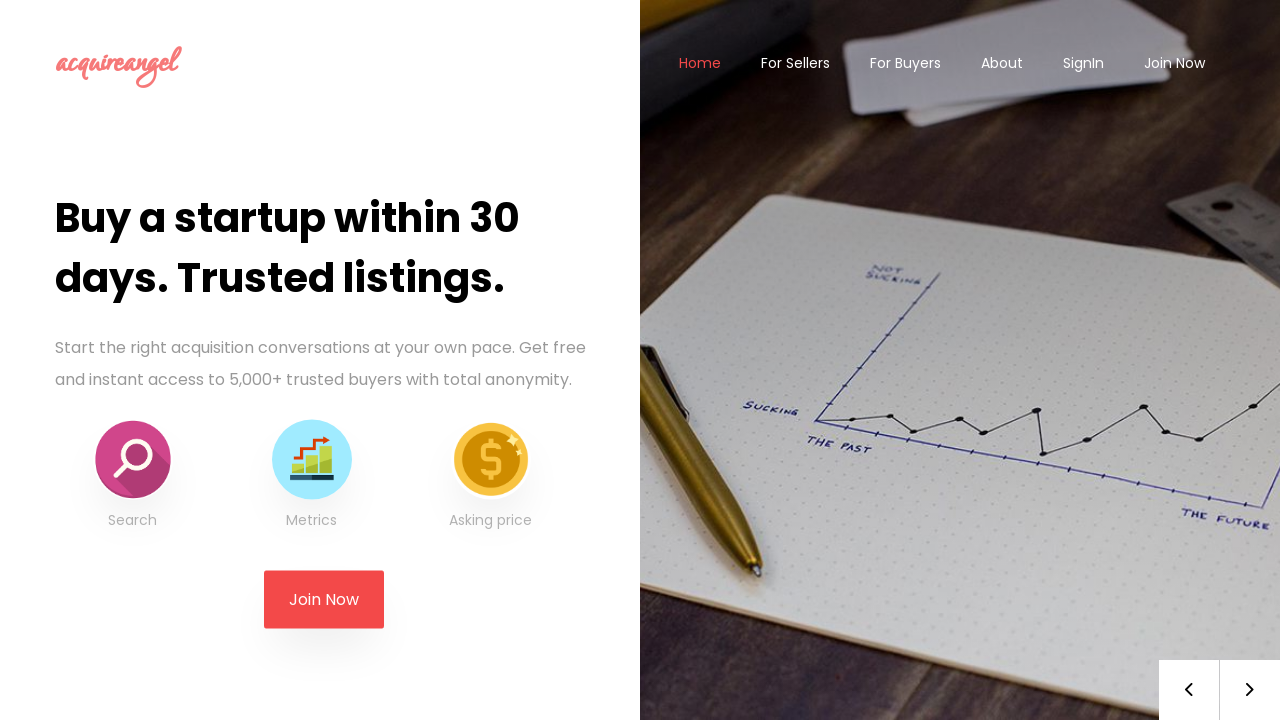

Clicked About link in navigation at (1002, 63) on a:text('About')
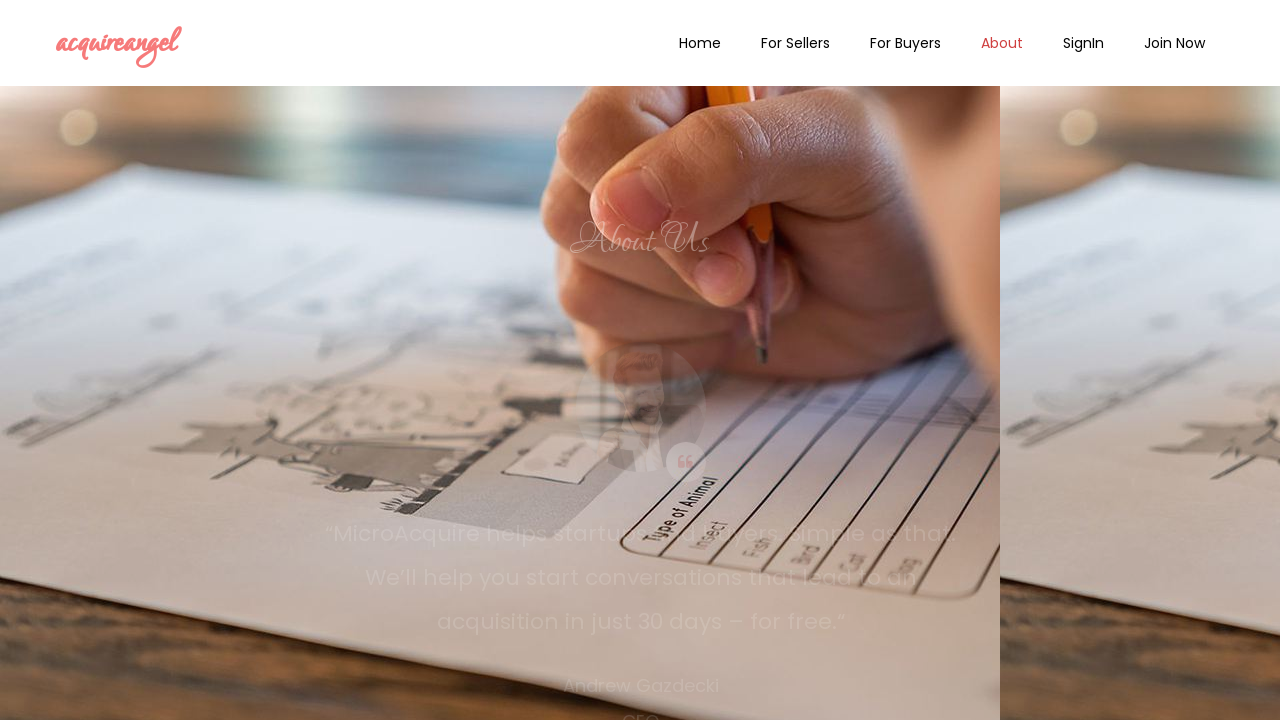

Clicked Home link from About page at (700, 43) on a:text('Home')
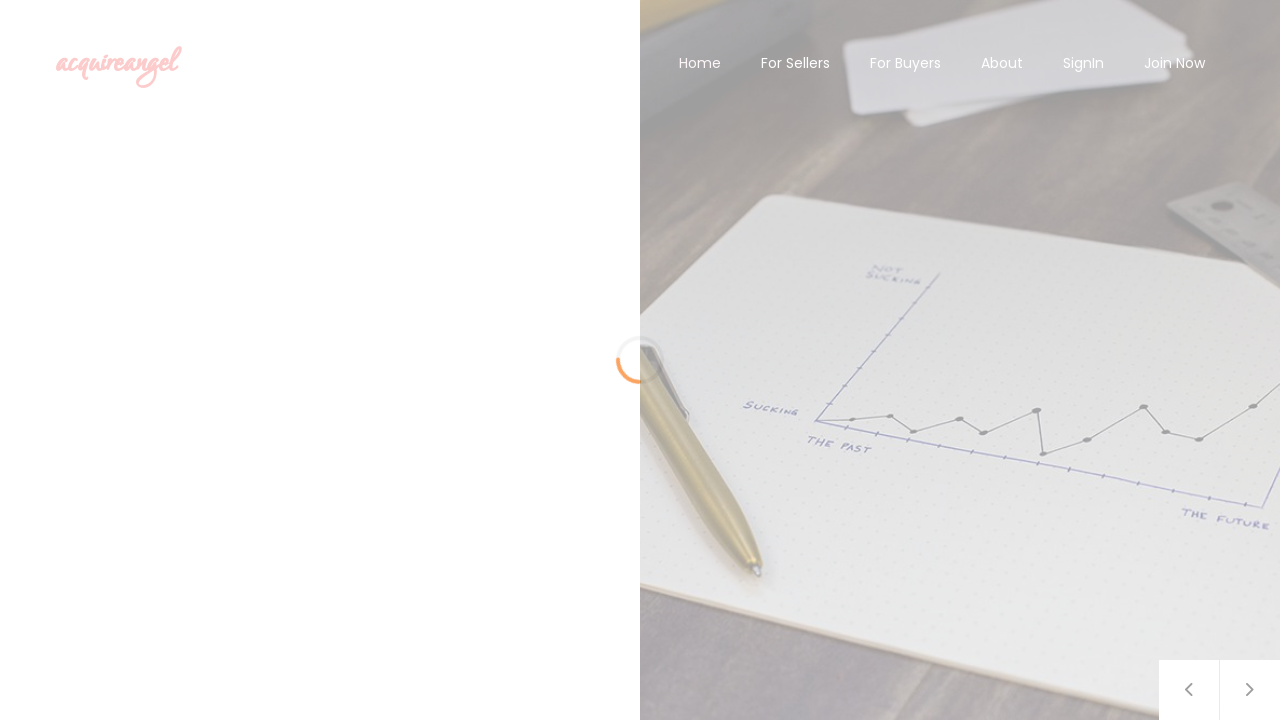

Navigated back to About page from Home
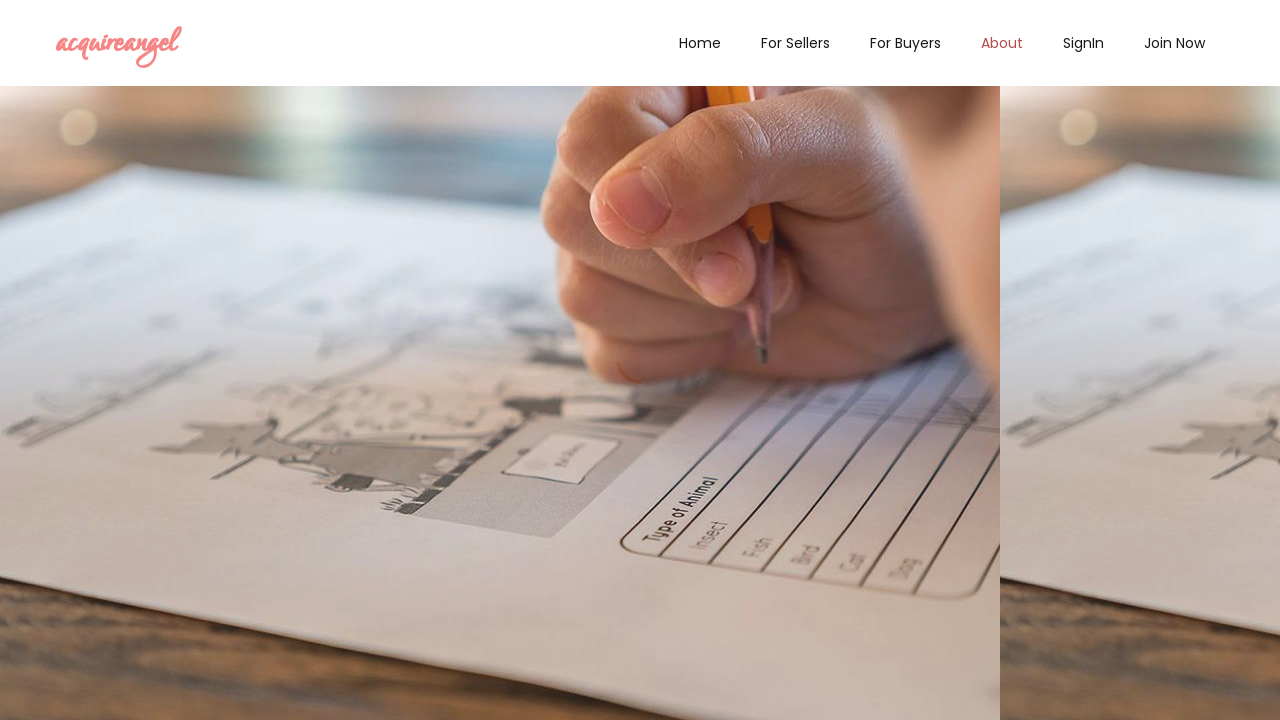

Clicked For Sellers link from About page at (796, 43) on a:text('For Sellers')
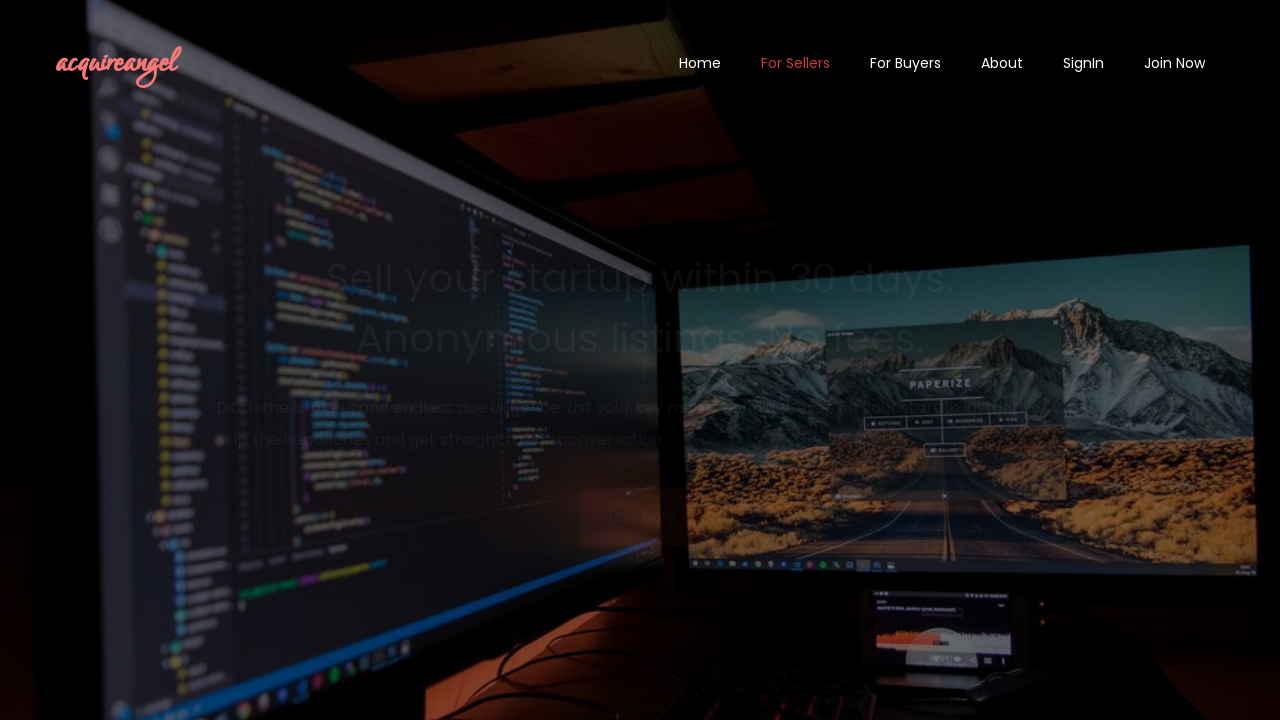

Navigated back to About page from For Sellers
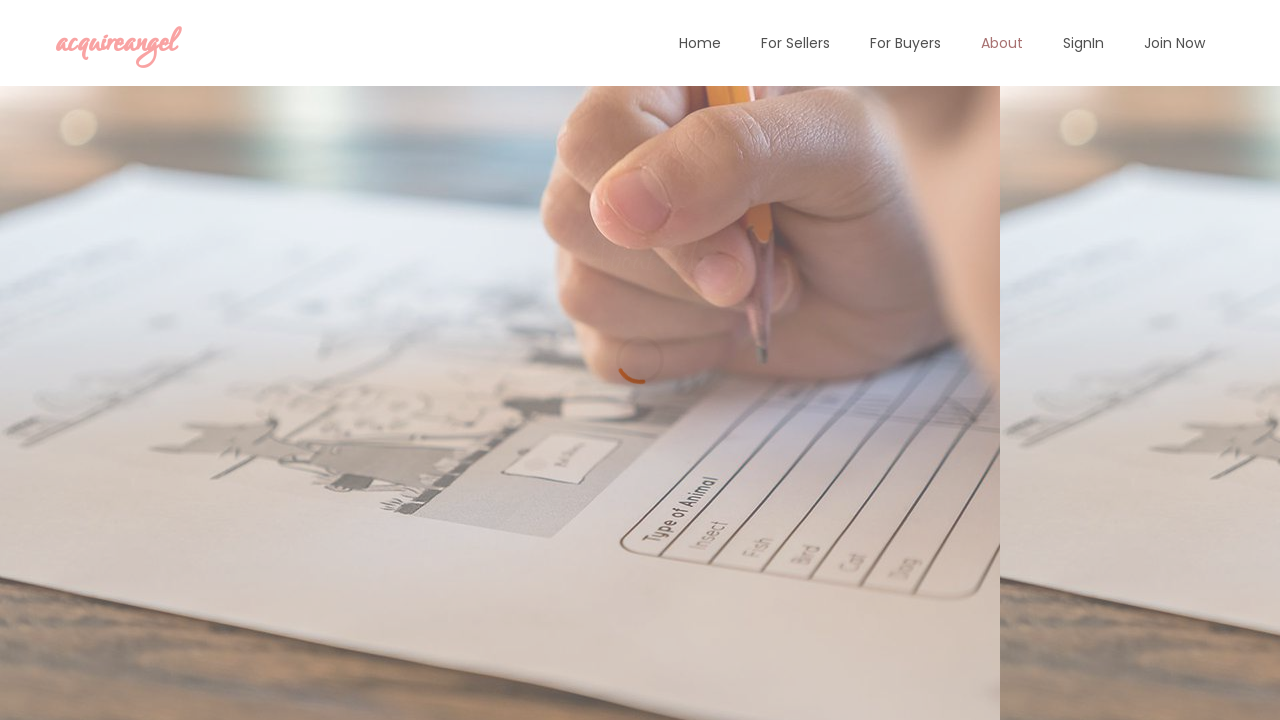

Clicked For Buyers link from About page at (906, 43) on a:text('For Buyers')
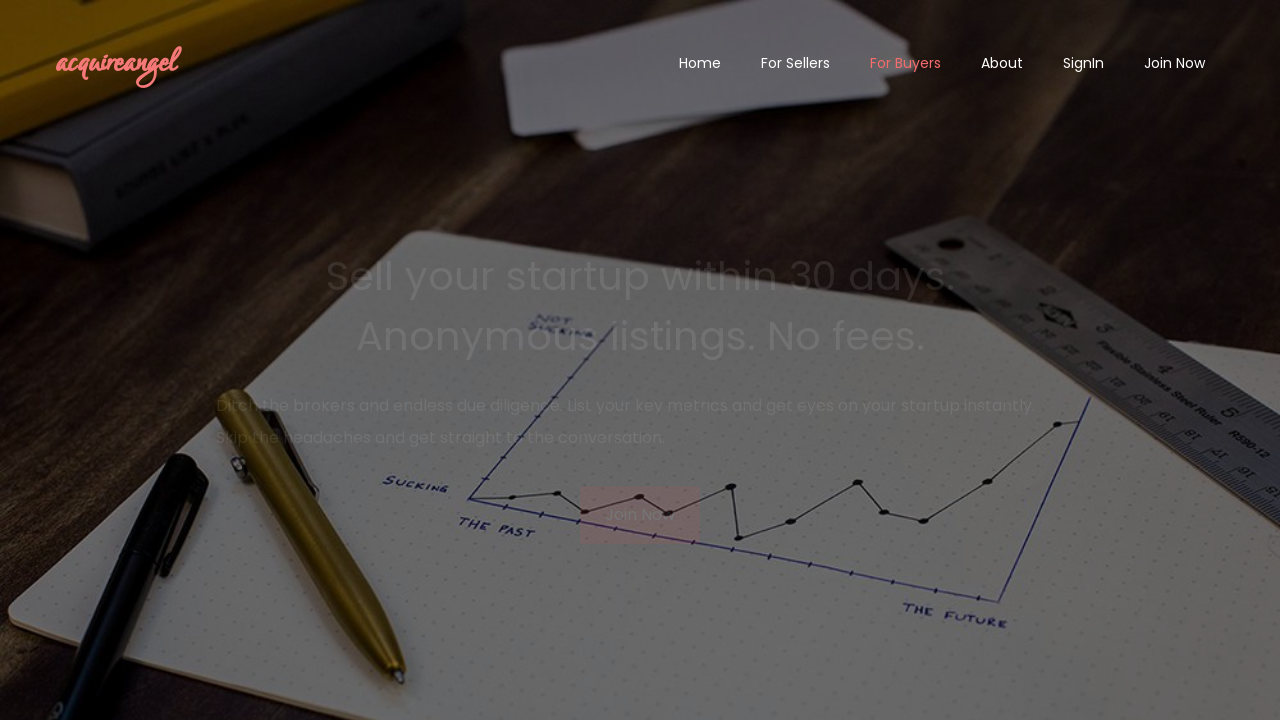

Navigated back to About page from For Buyers
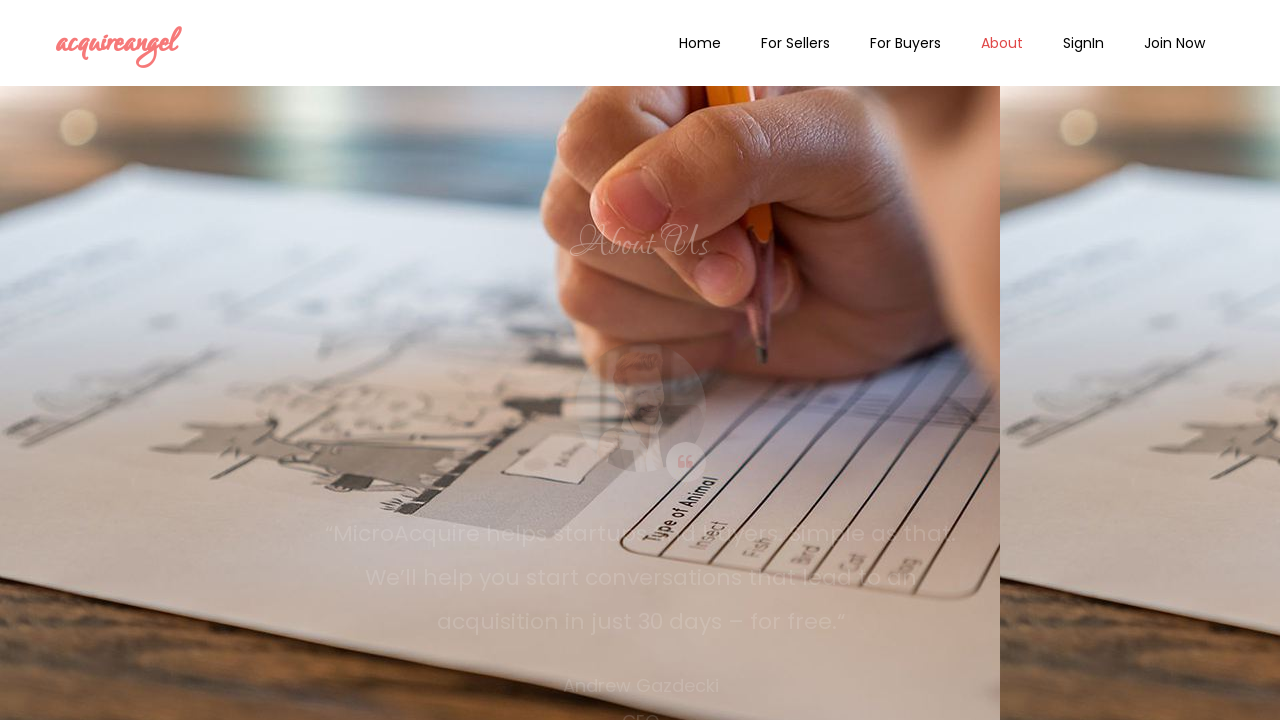

Clicked SignIn link from About page at (1084, 43) on a:text('SignIn')
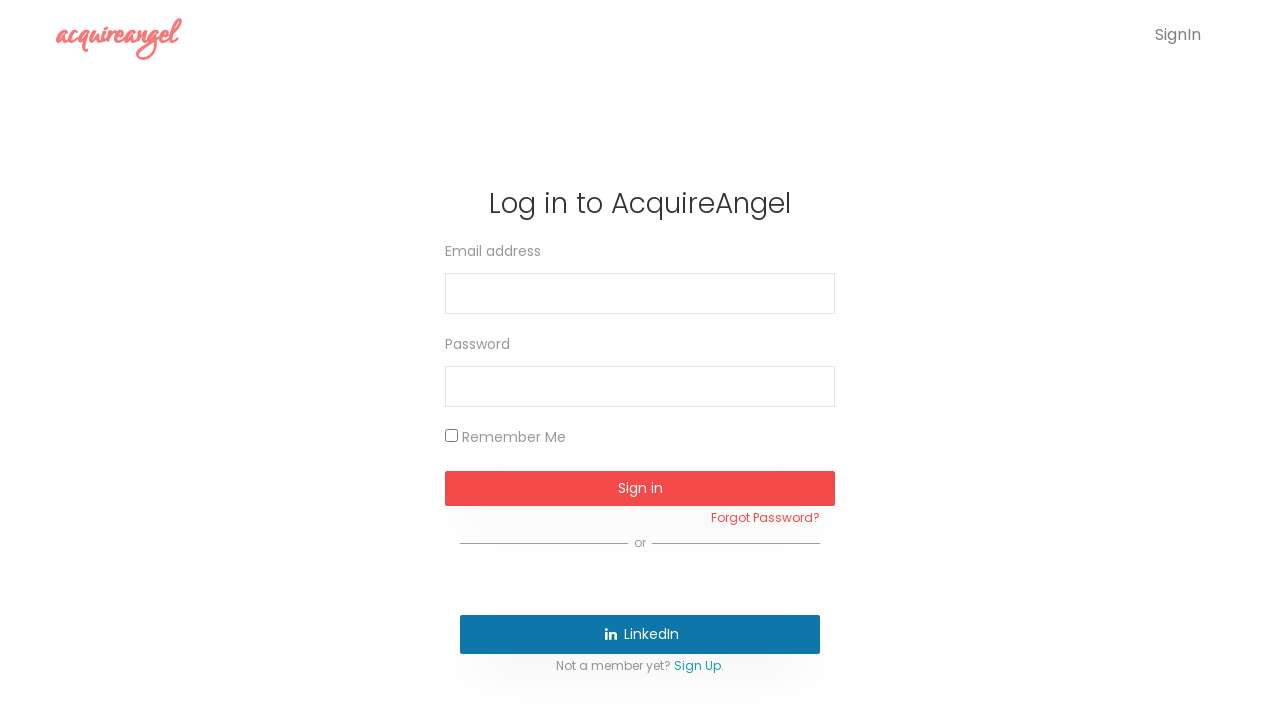

Navigated back to About page from SignIn
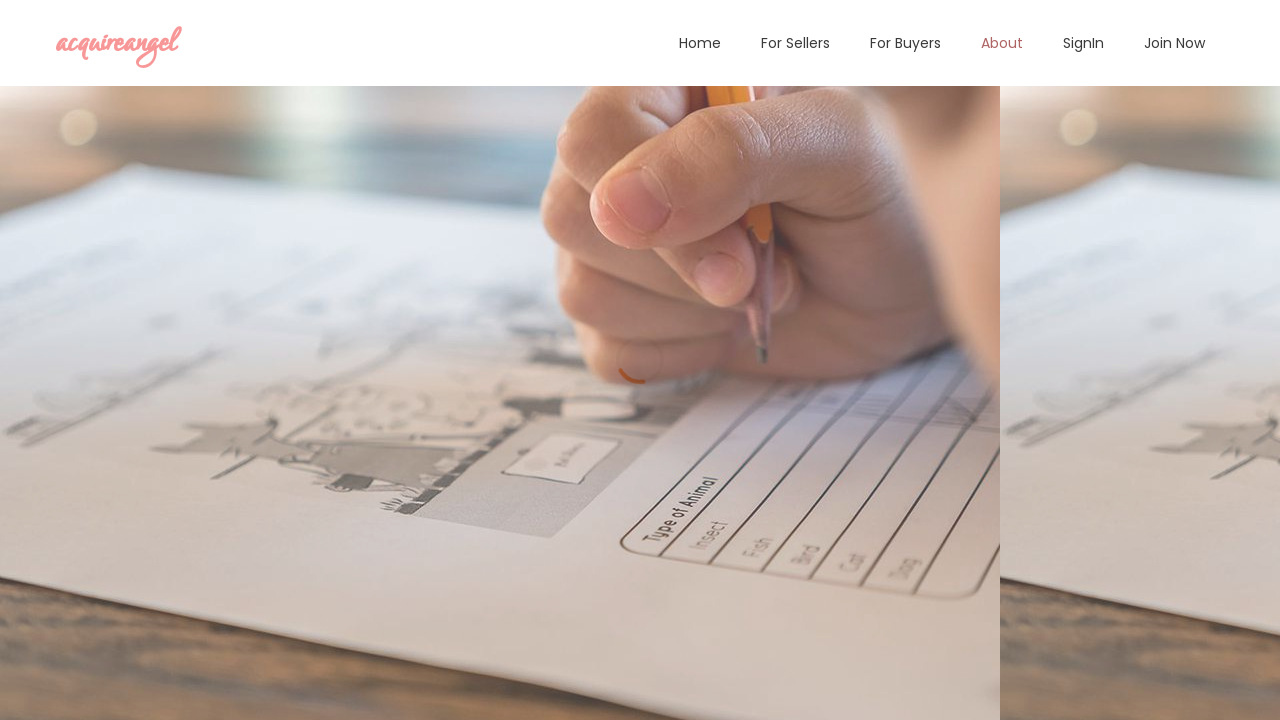

Clicked Join Now link from About page at (1174, 43) on a:text('Join Now')
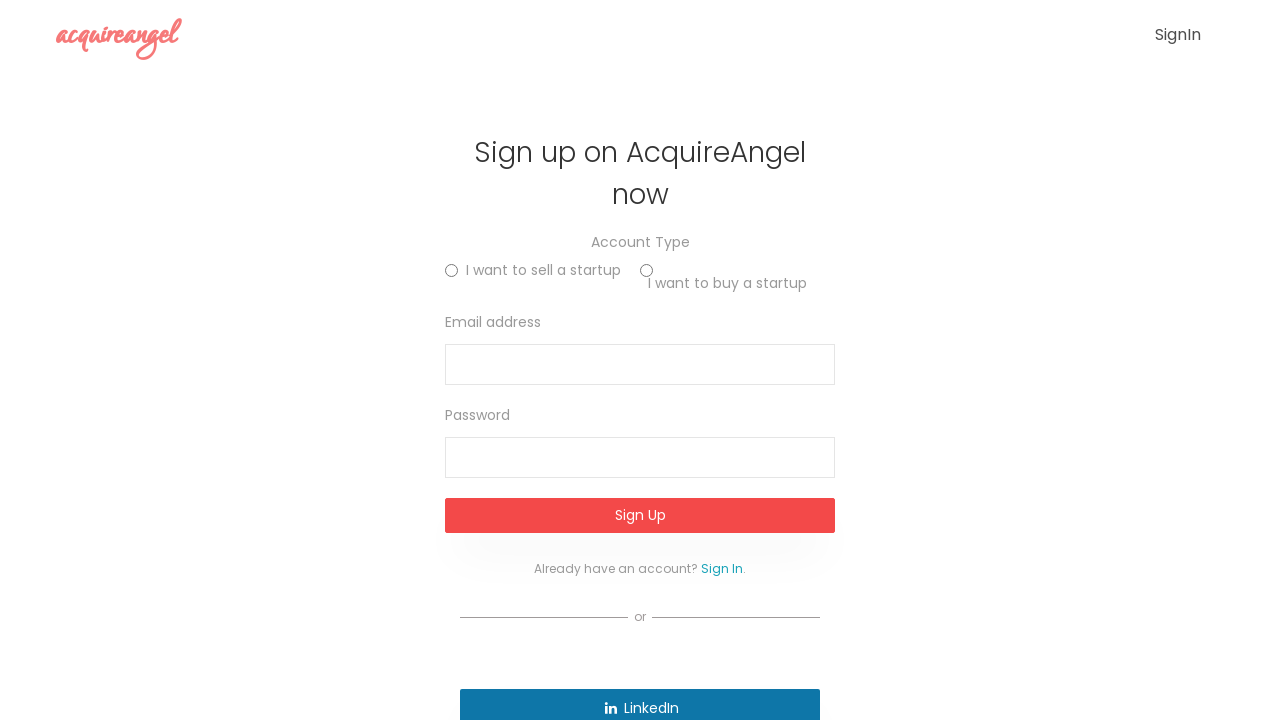

Navigated back to About page from Join Now
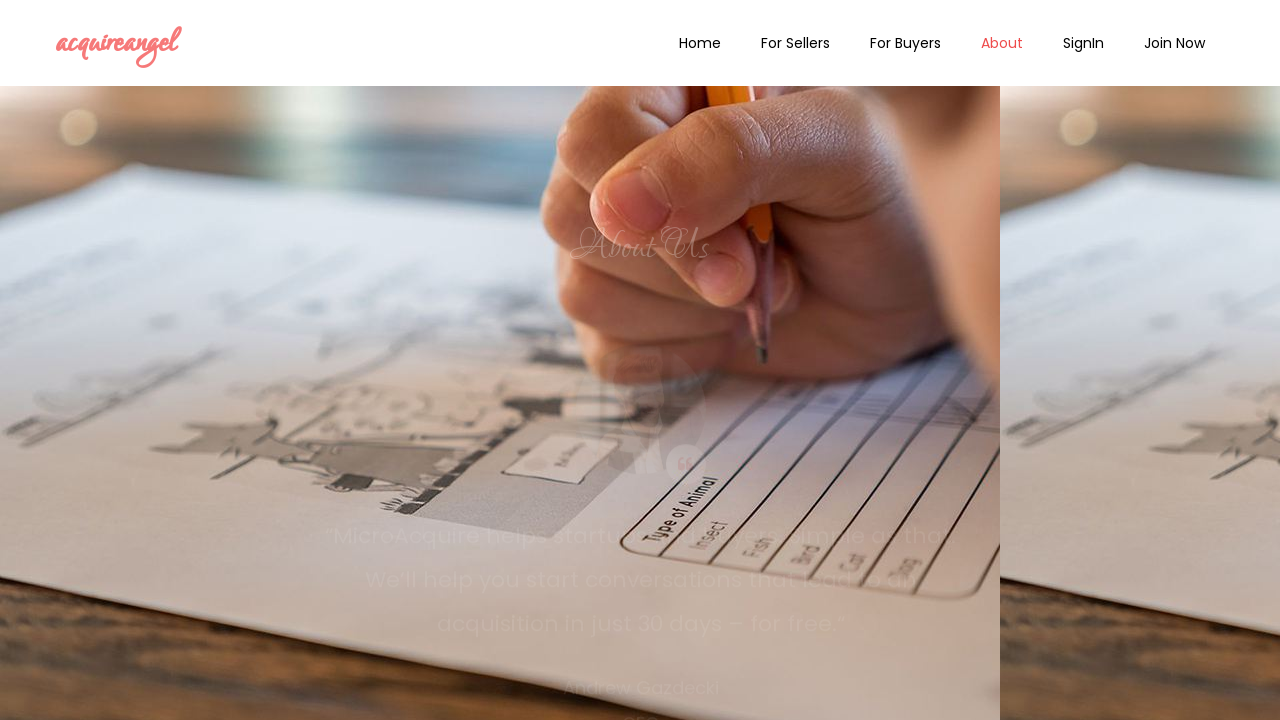

Clicked carousel dot control to navigate image carousel at (630, 45) on button.owl-dot
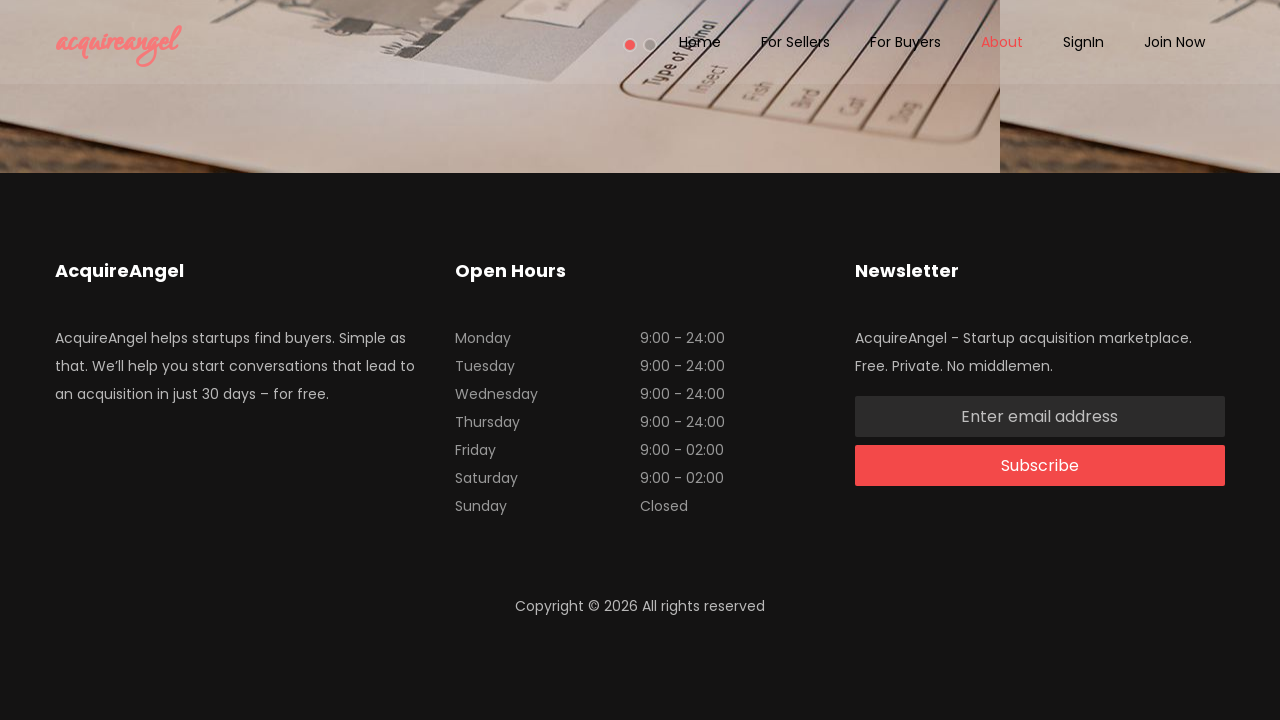

Reloaded About page
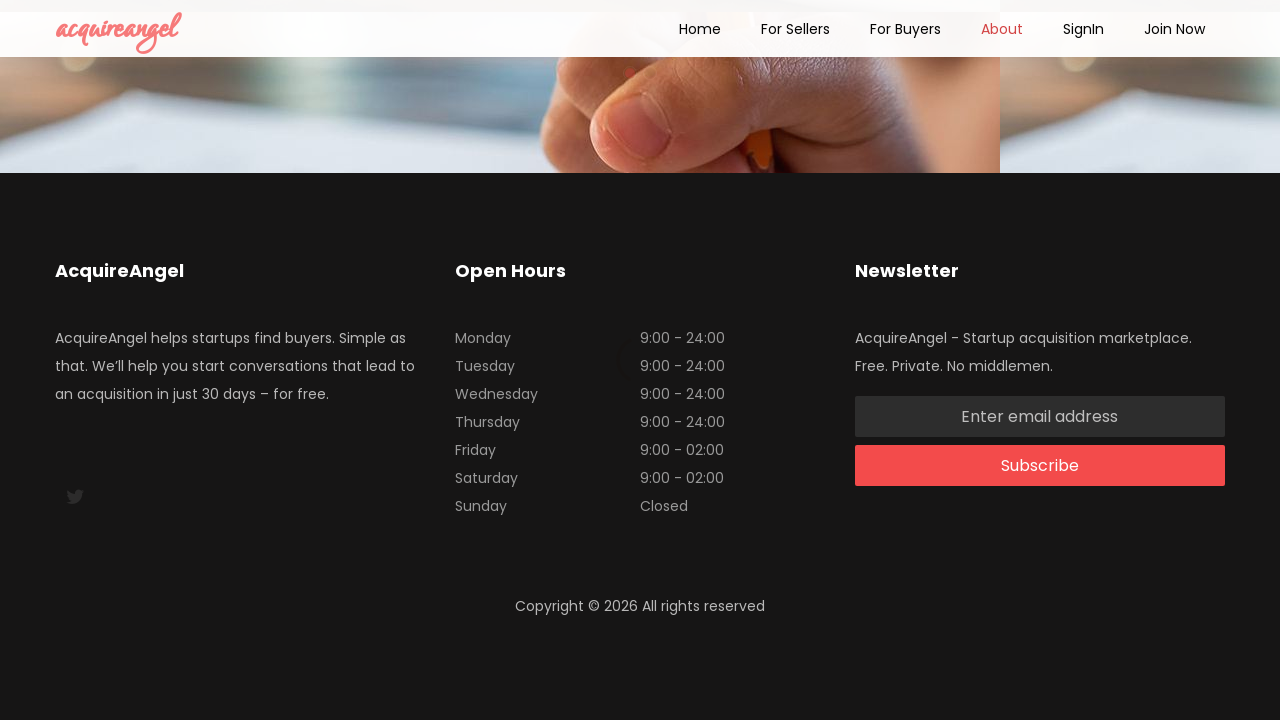

Clicked active carousel dot control at (630, 700) on .owl-dot.active
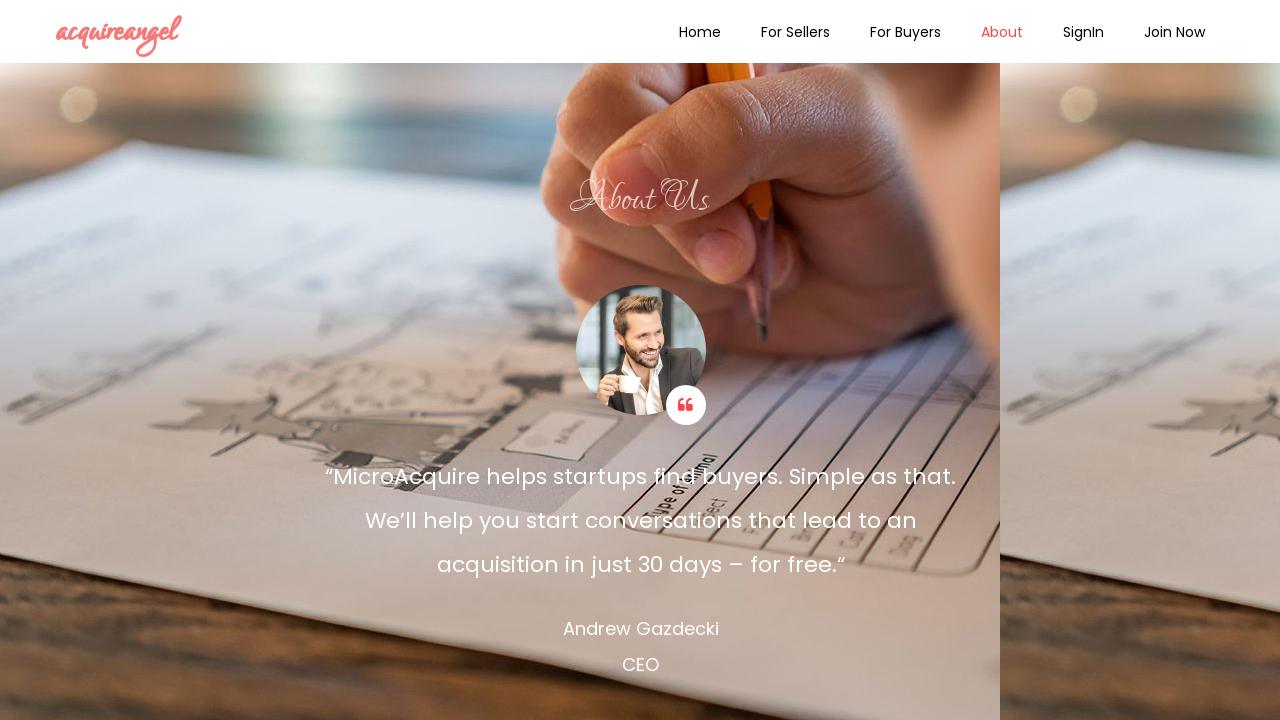

Clicked footer section to navigate at (640, 446) on .ftco-footer.ftco-bg-dark.ftco-section
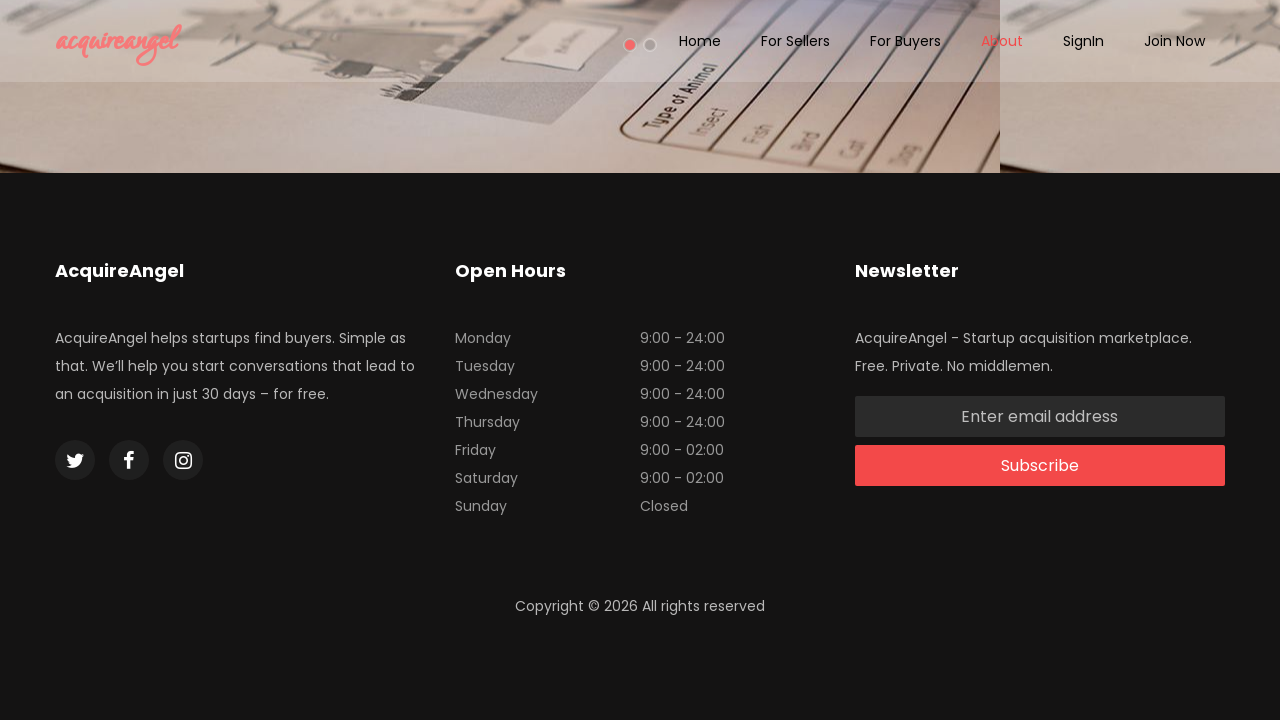

Clicked Twitter social media link in footer at (75, 460) on .icon-twitter
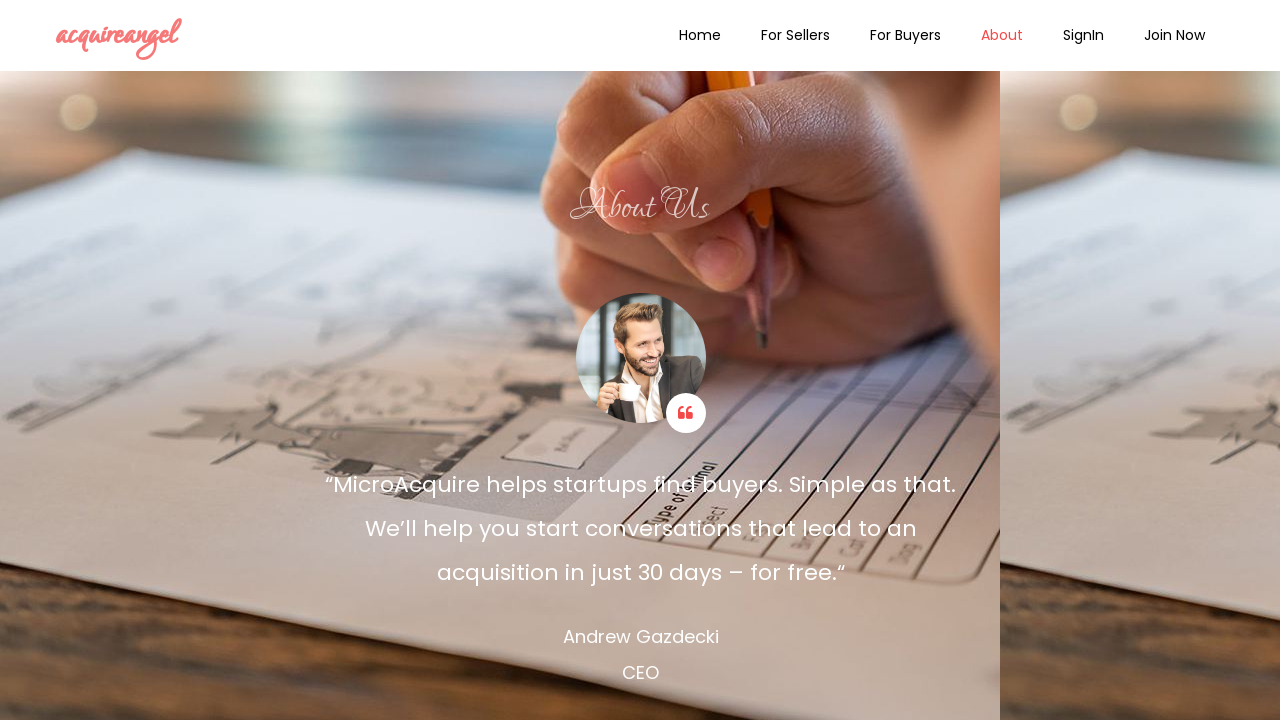

Navigated back to About page from Twitter
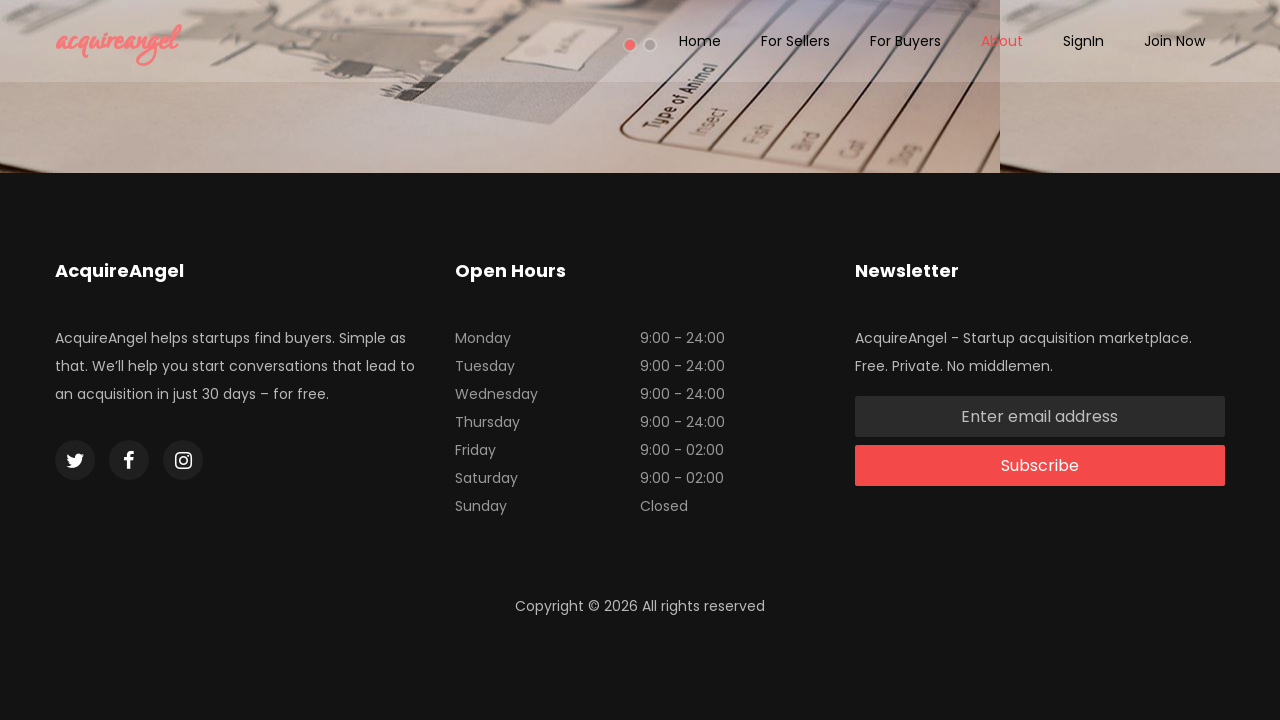

Clicked Facebook social media link in footer at (129, 460) on .icon-facebook
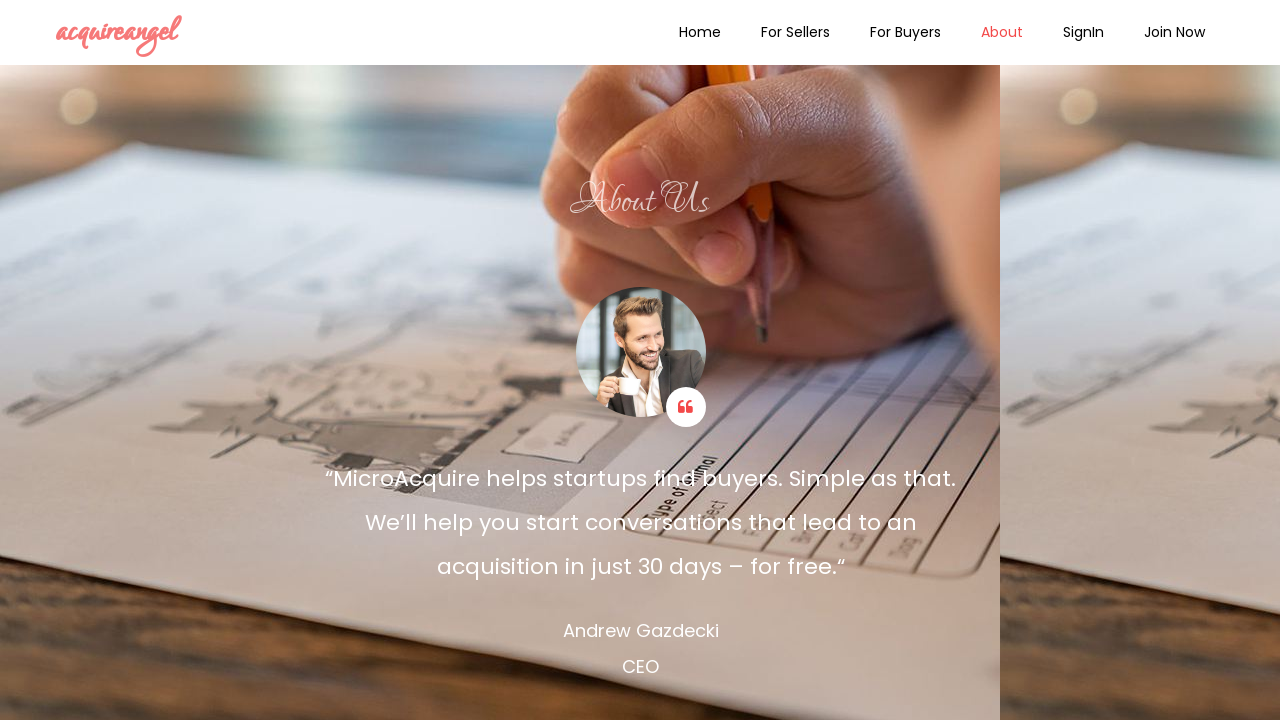

Navigated back to About page from Facebook
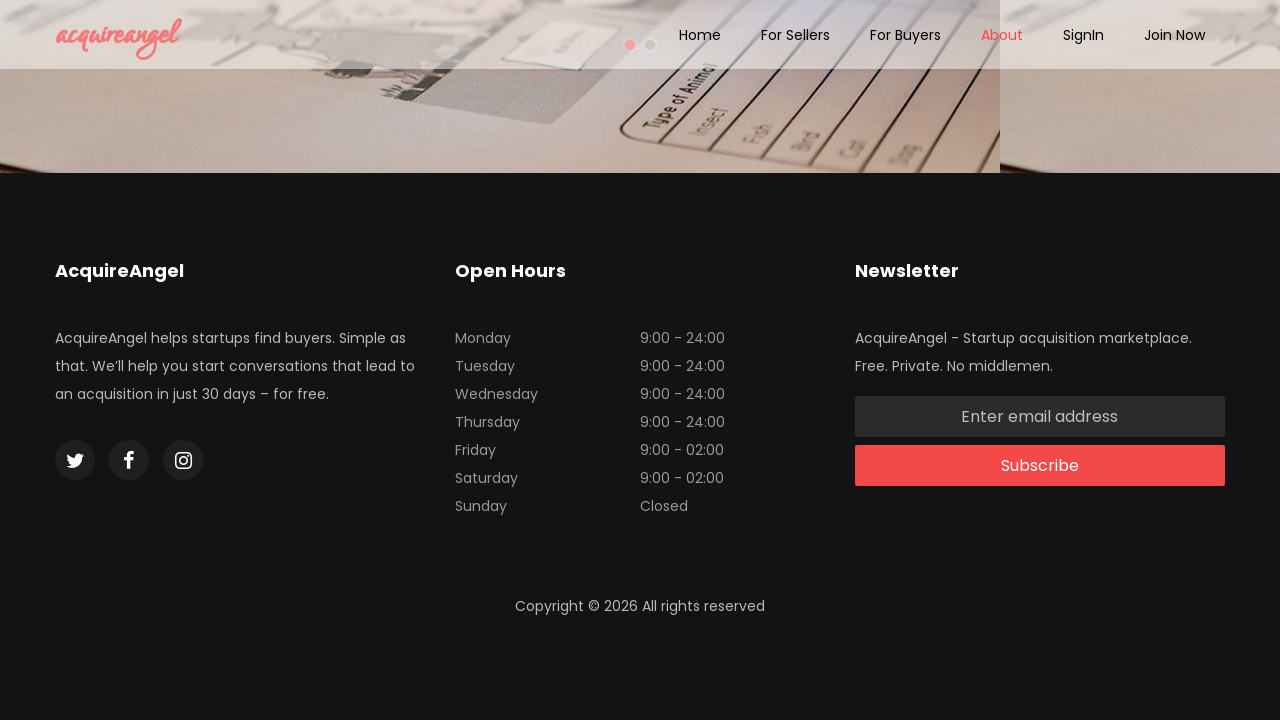

Clicked Instagram social media link in footer at (183, 460) on .icon-instagram
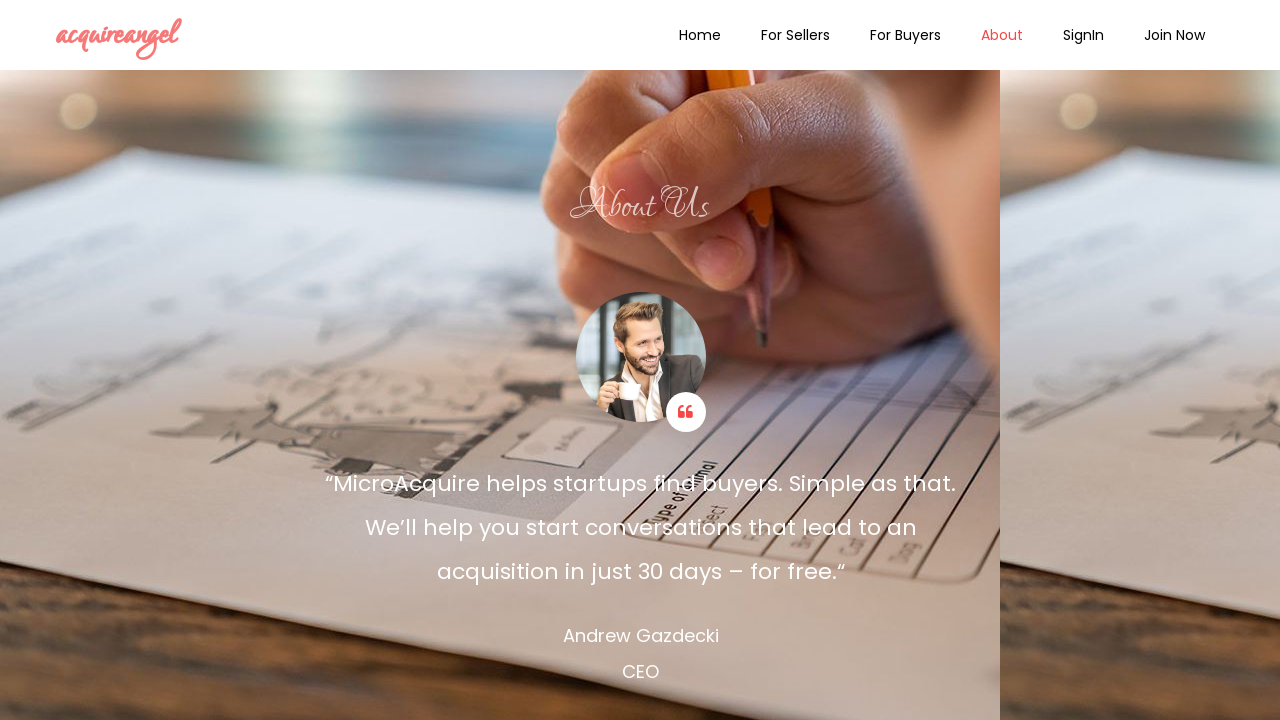

Navigated back to About page from Instagram
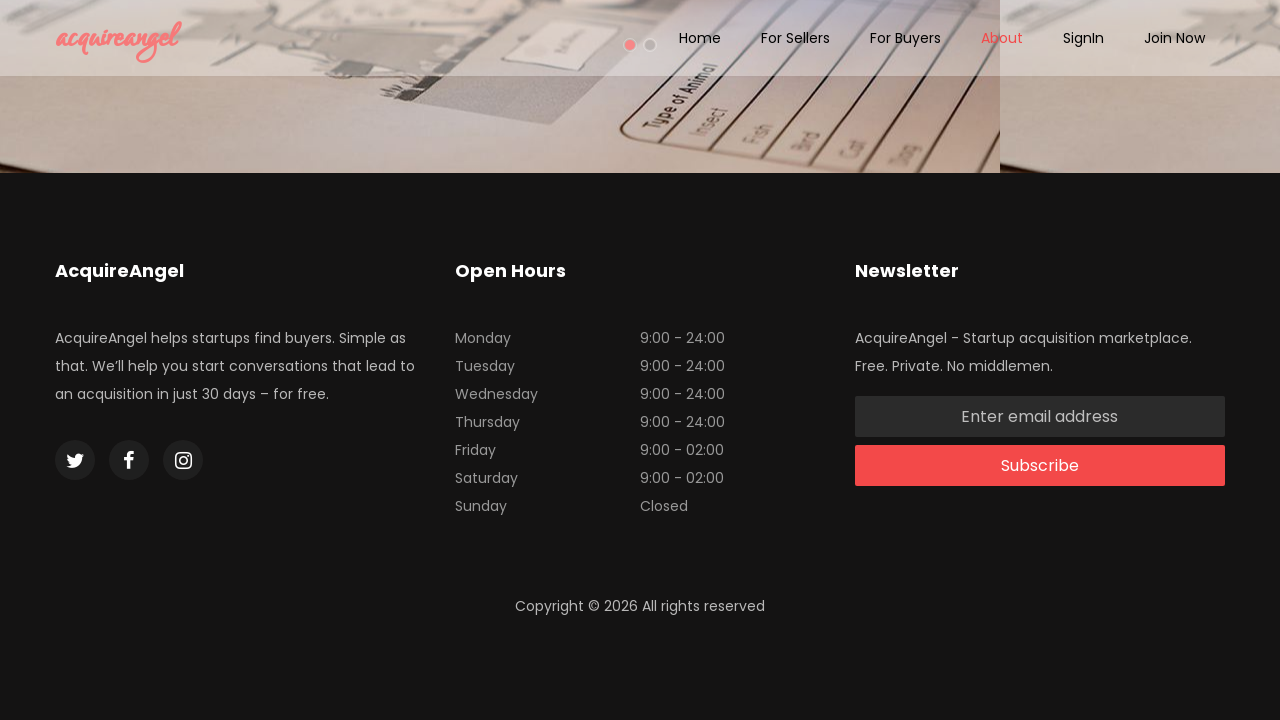

Clicked footer section again to test email subscription at (640, 446) on .ftco-footer.ftco-bg-dark.ftco-section
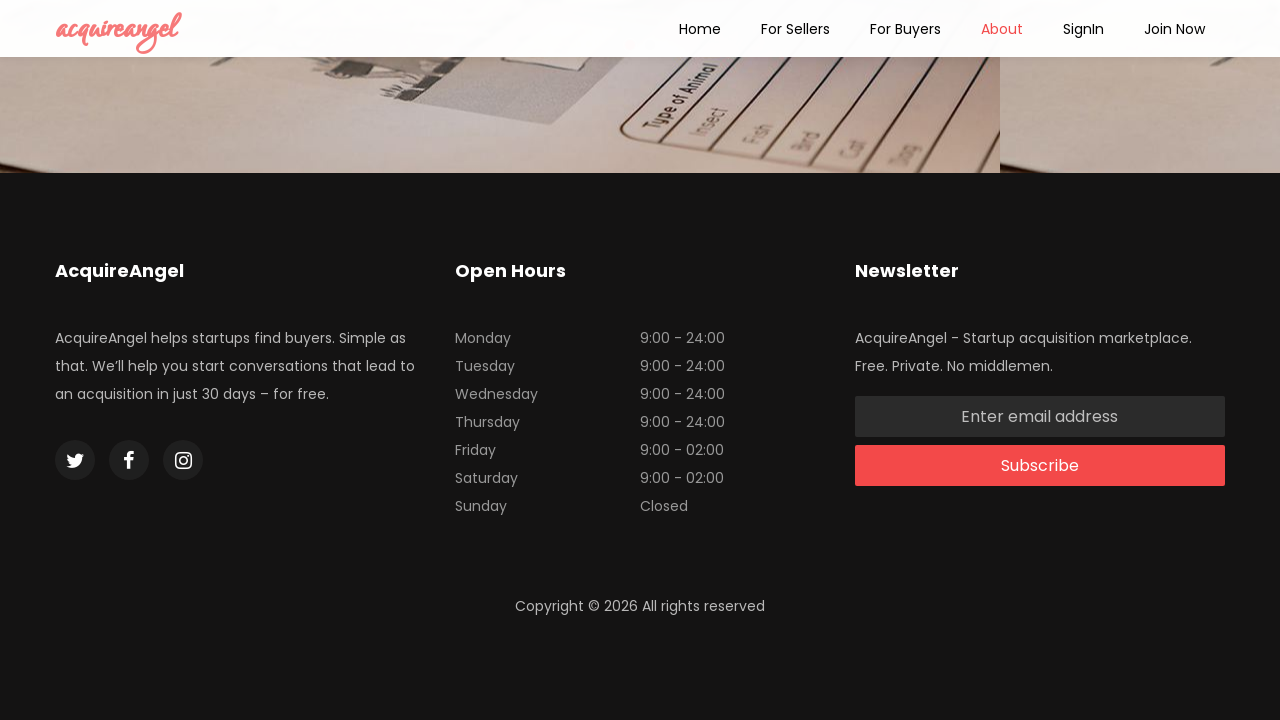

Clicked email input field in footer subscription form at (1040, 416) on input[placeholder='Enter email address']
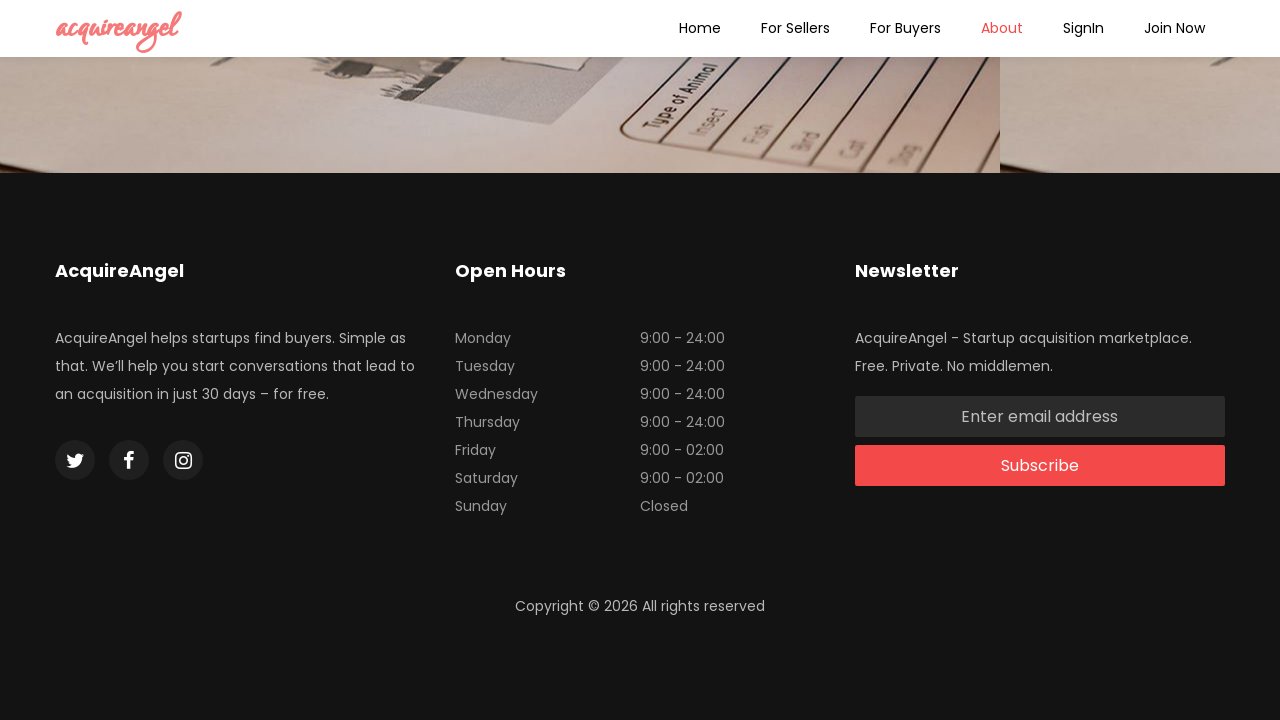

Filled email field with 'test@example.com' on input[placeholder='Enter email address']
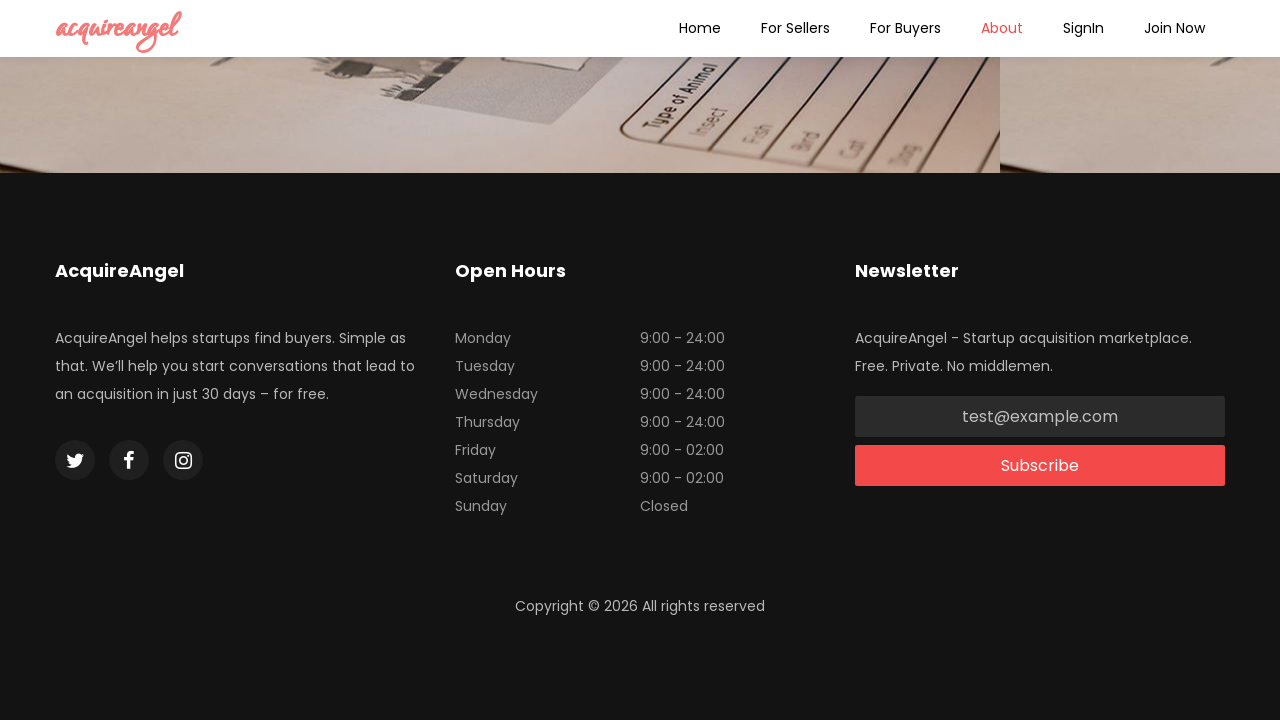

Clicked Subscribe button to submit email subscription at (1040, 466) on input[value='Subscribe']
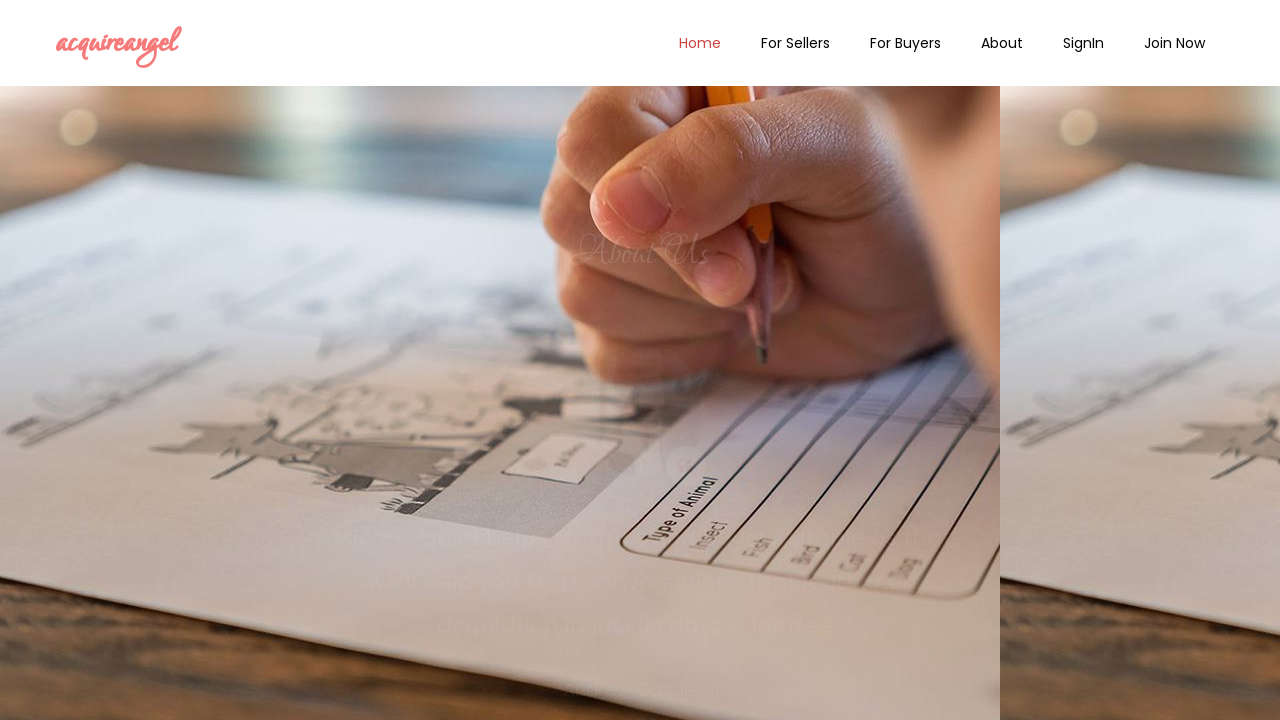

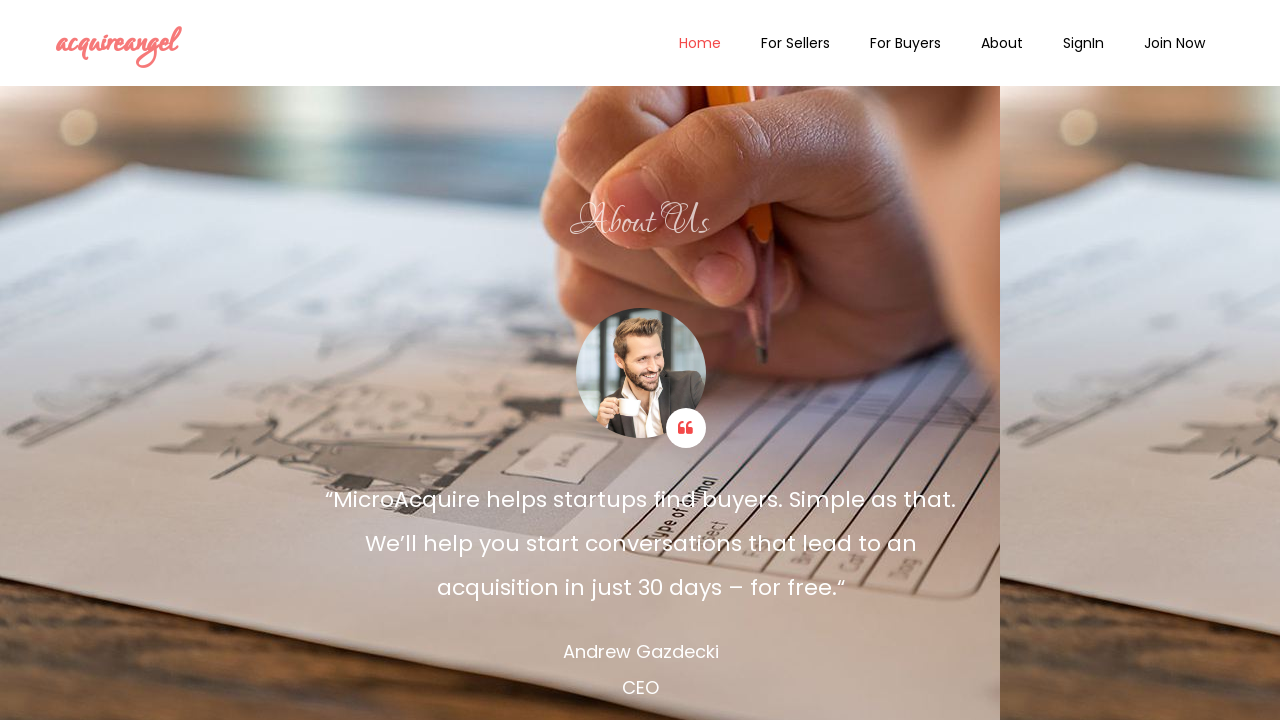